Tests JavaScript confirm alert functionality by clicking a button that triggers a confirmation dialog and then dismissing the alert.

Starting URL: https://demoqa.com/alerts

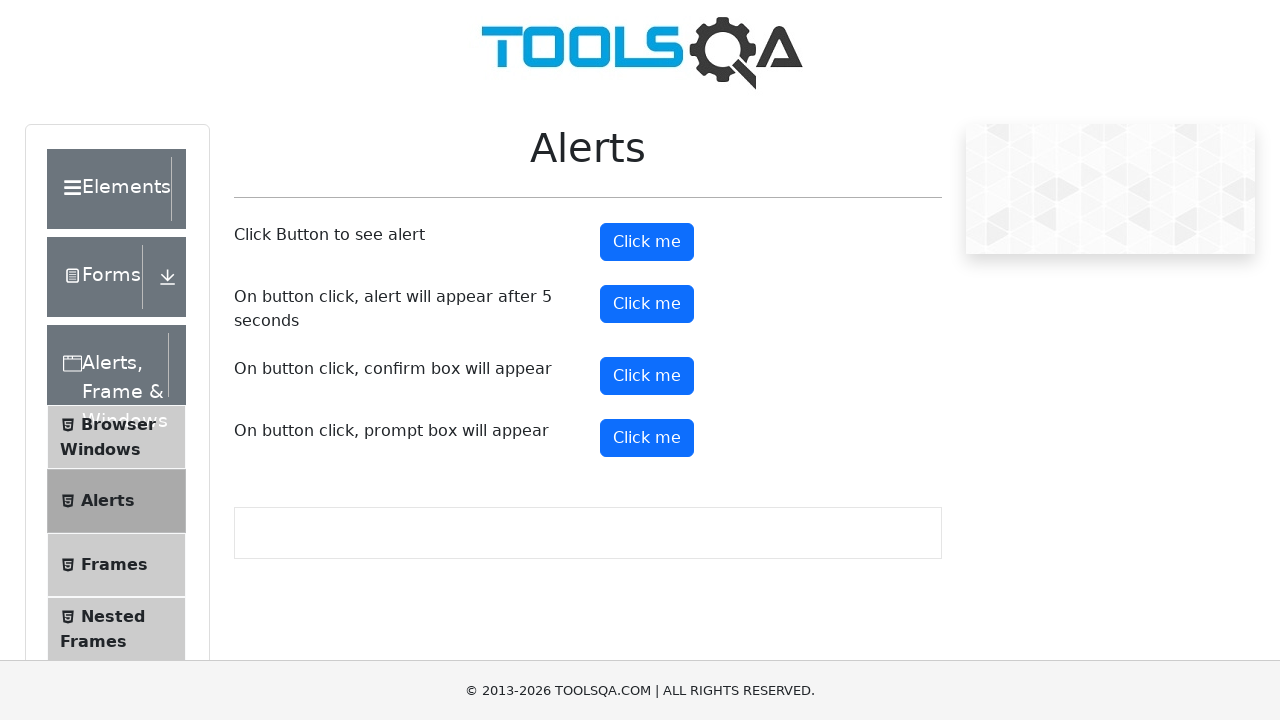

Clicked confirm button to trigger the alert dialog at (647, 376) on #confirmButton
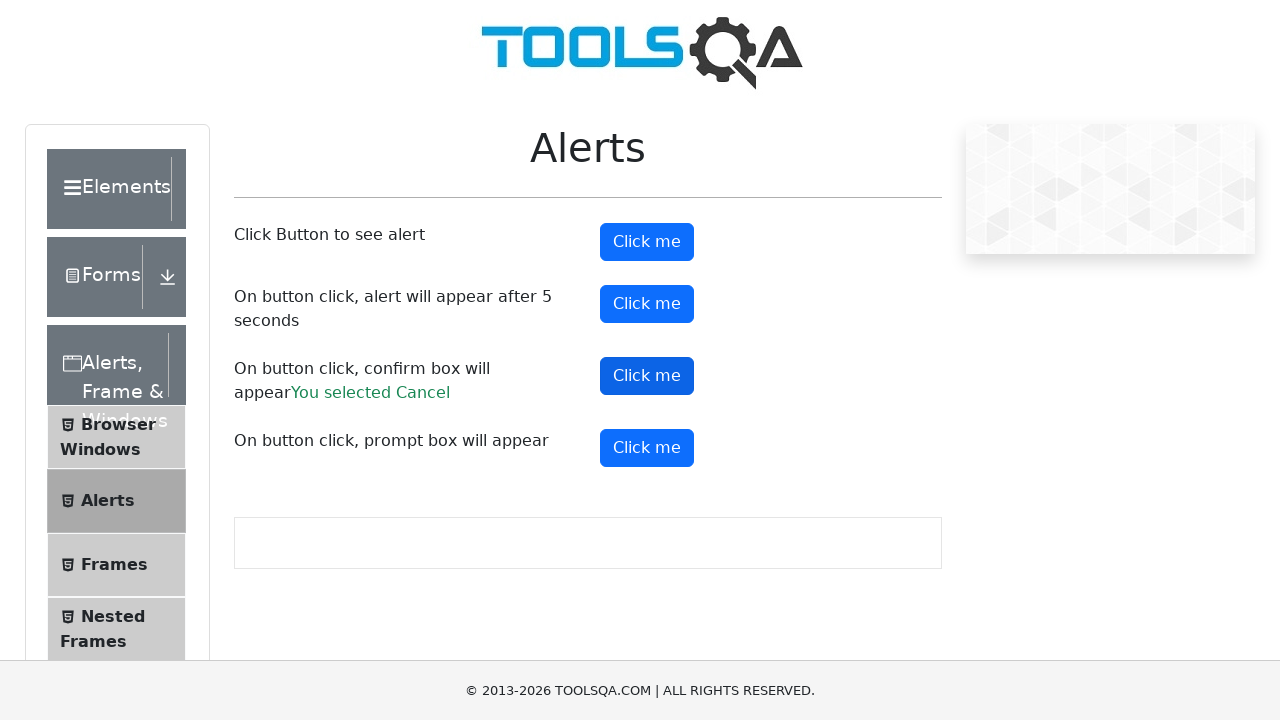

Set up dialog handler to dismiss alerts
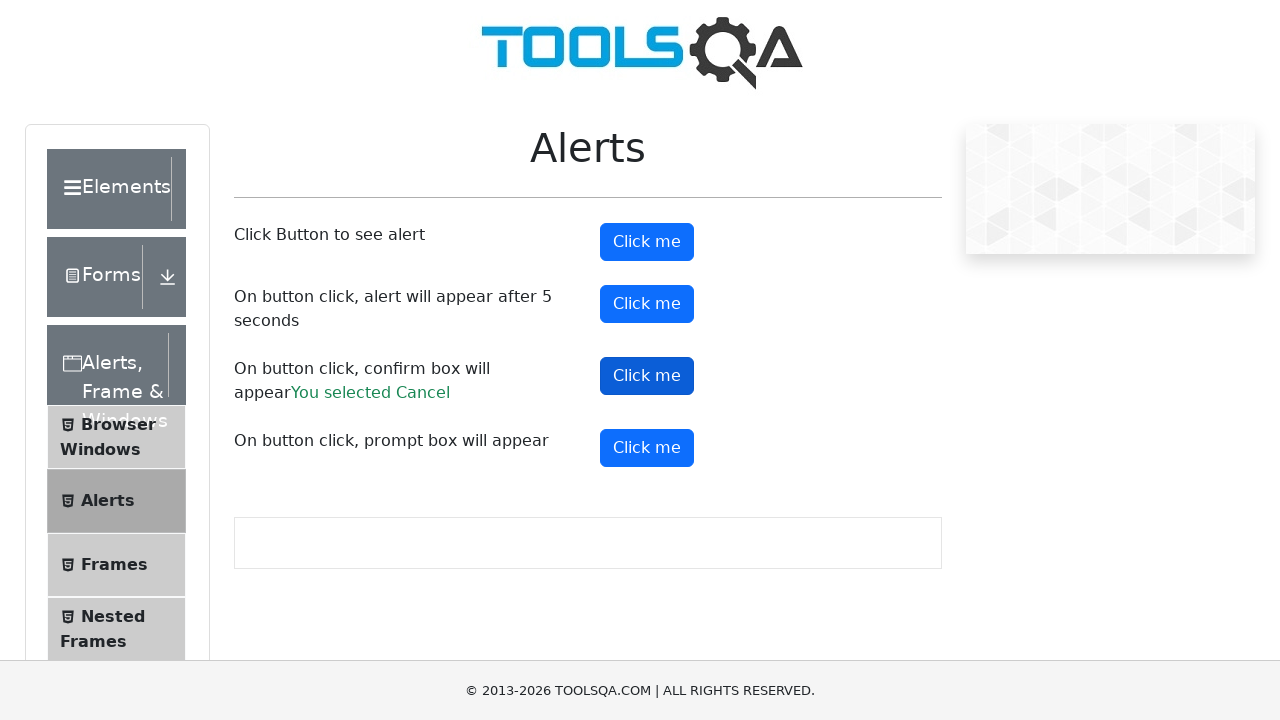

Set up one-time dialog handler to dismiss the next alert
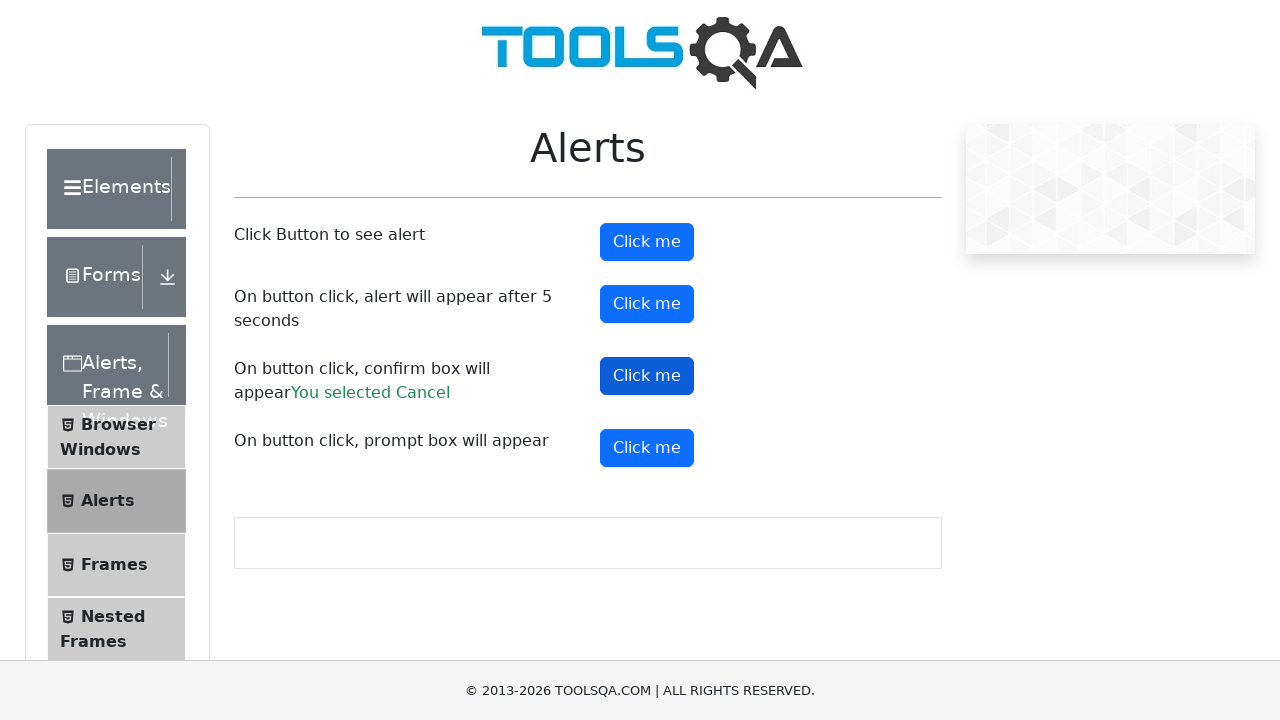

Clicked confirm button to trigger the alert dialog at (647, 376) on #confirmButton
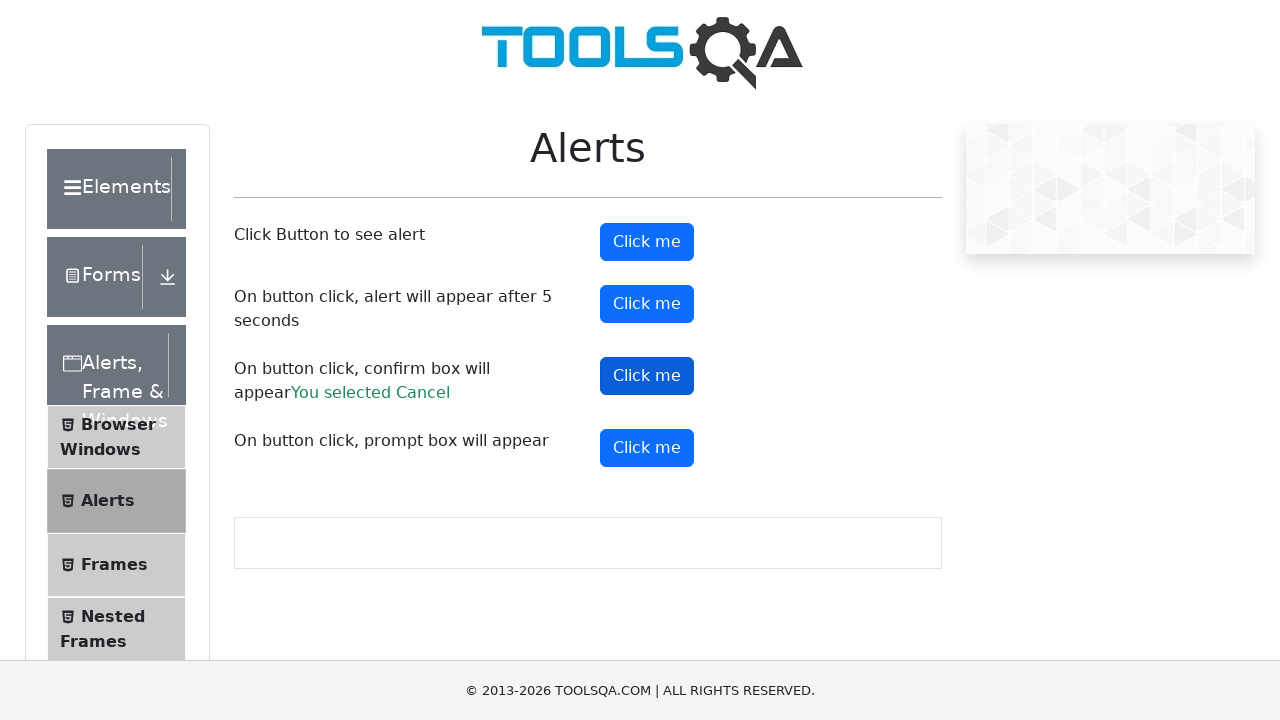

Waited for alert to be dismissed
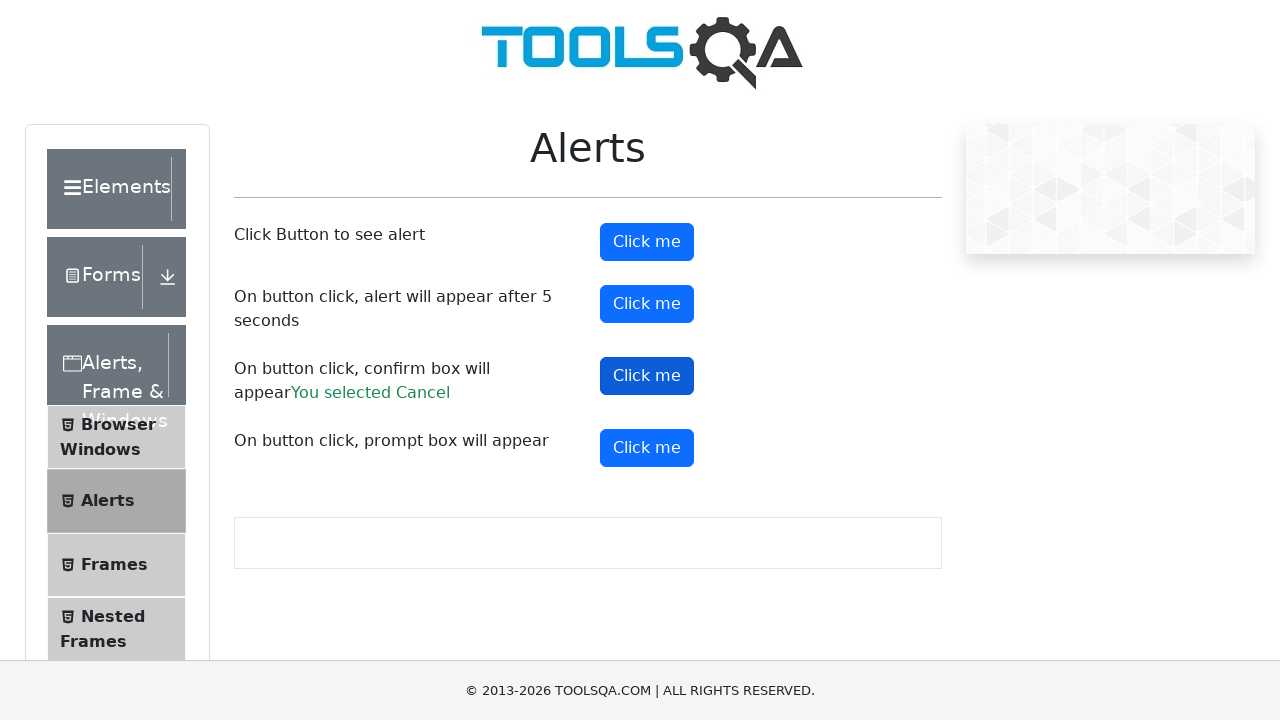

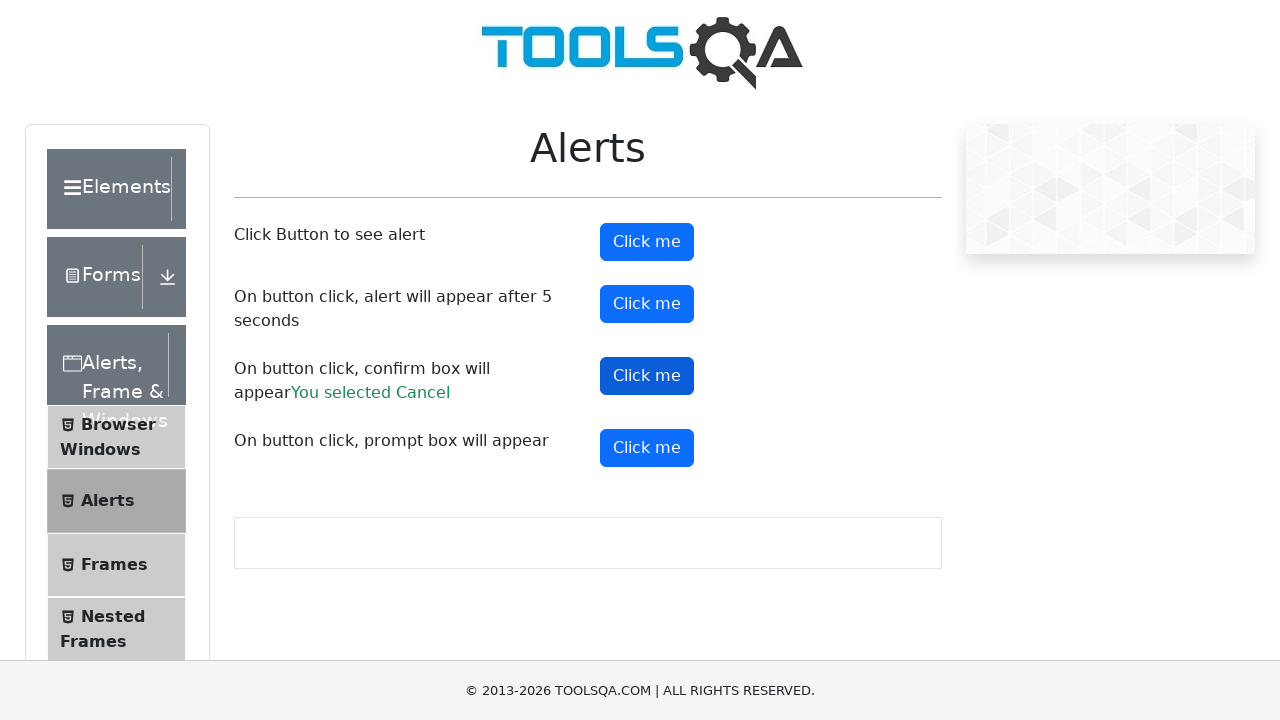